Navigates to the world clock page and verifies that the time zone table is displayed and accessible

Starting URL: https://www.timeanddate.com/worldclock/

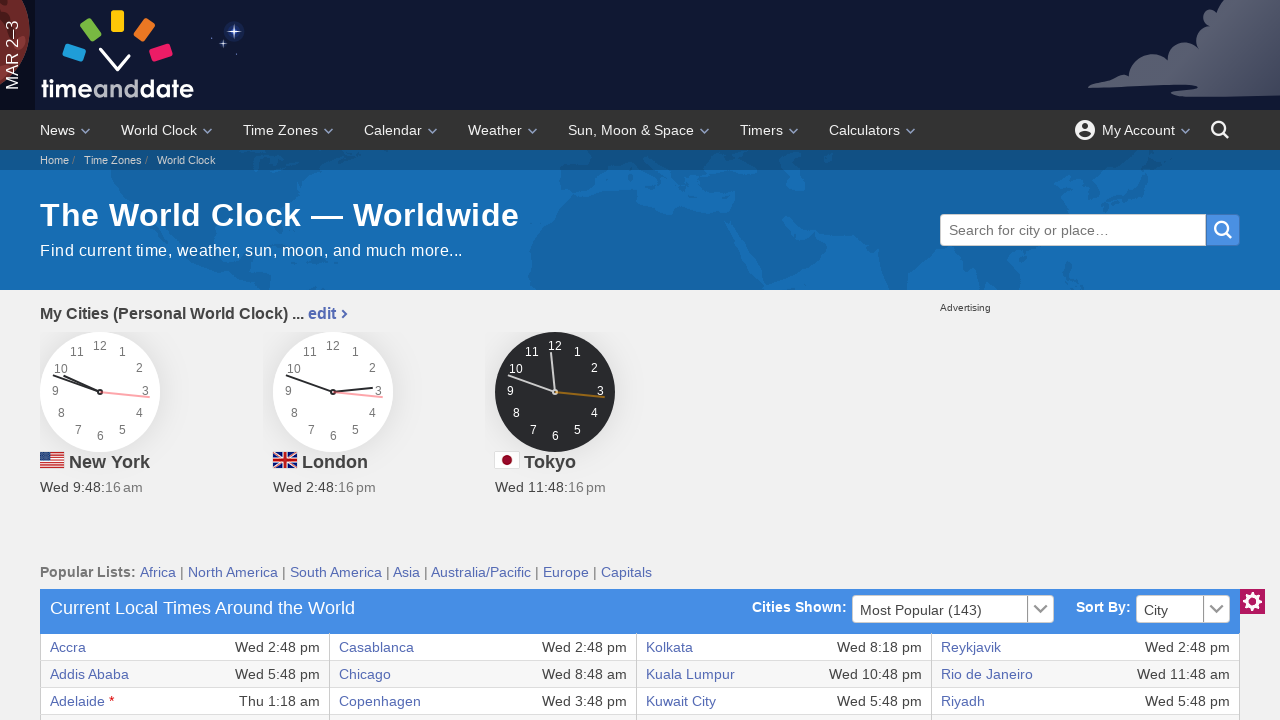

World clock table selector loaded
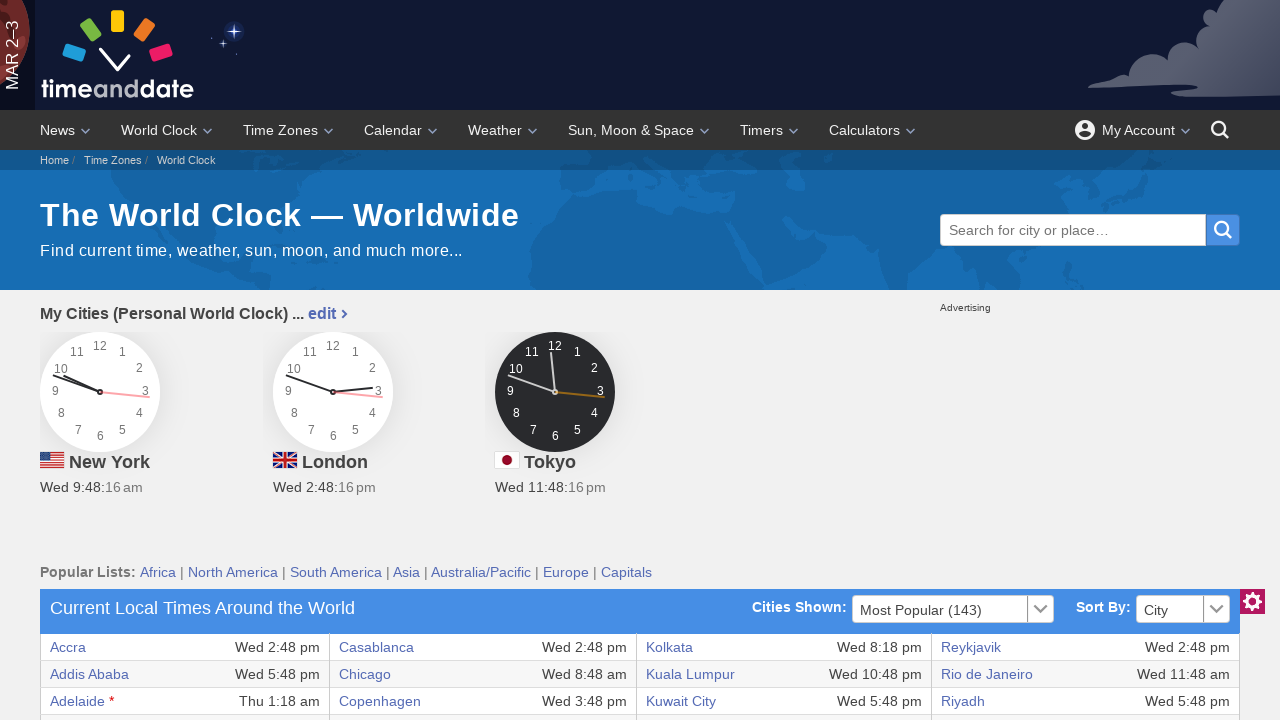

Table rows in tbody are now present
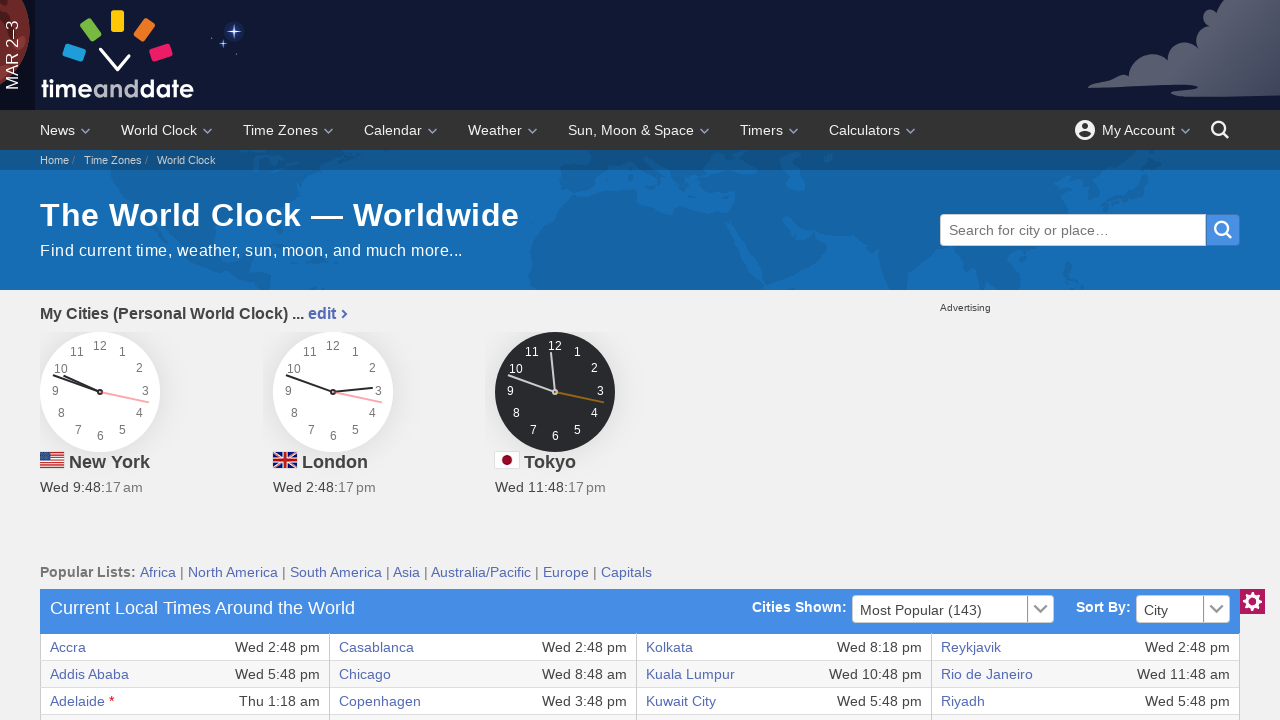

Table cells in rows are accessible
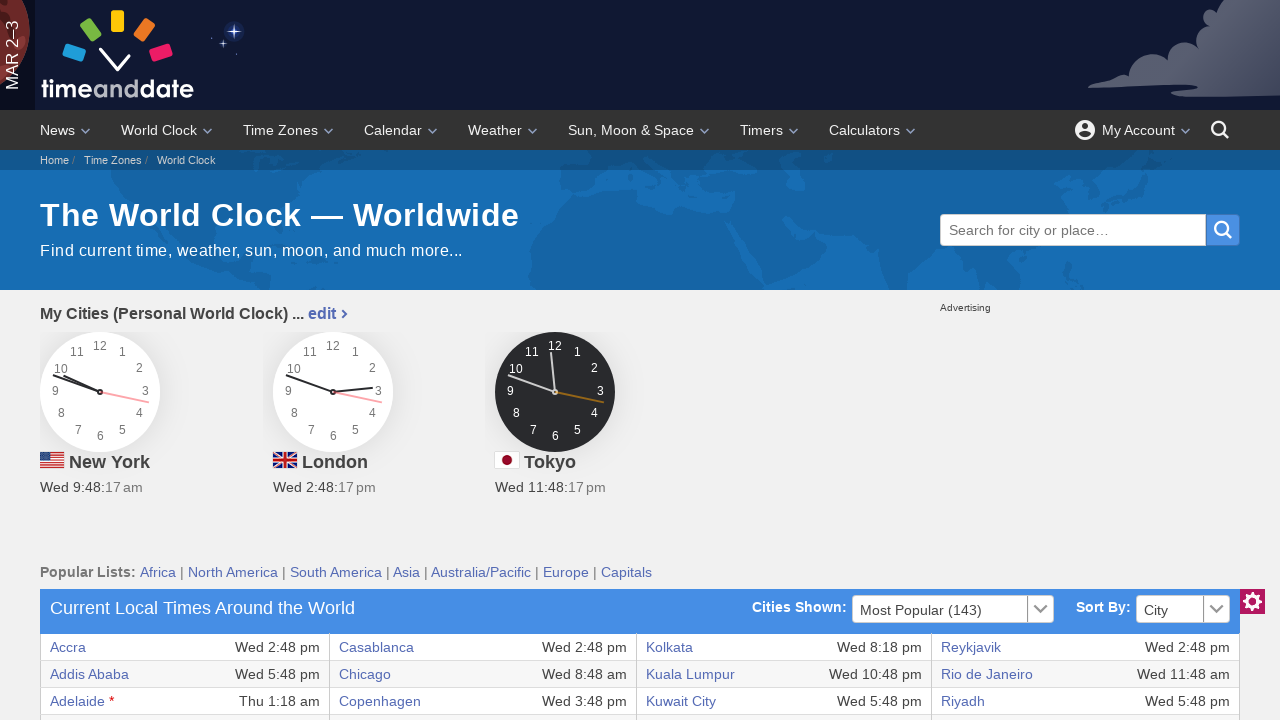

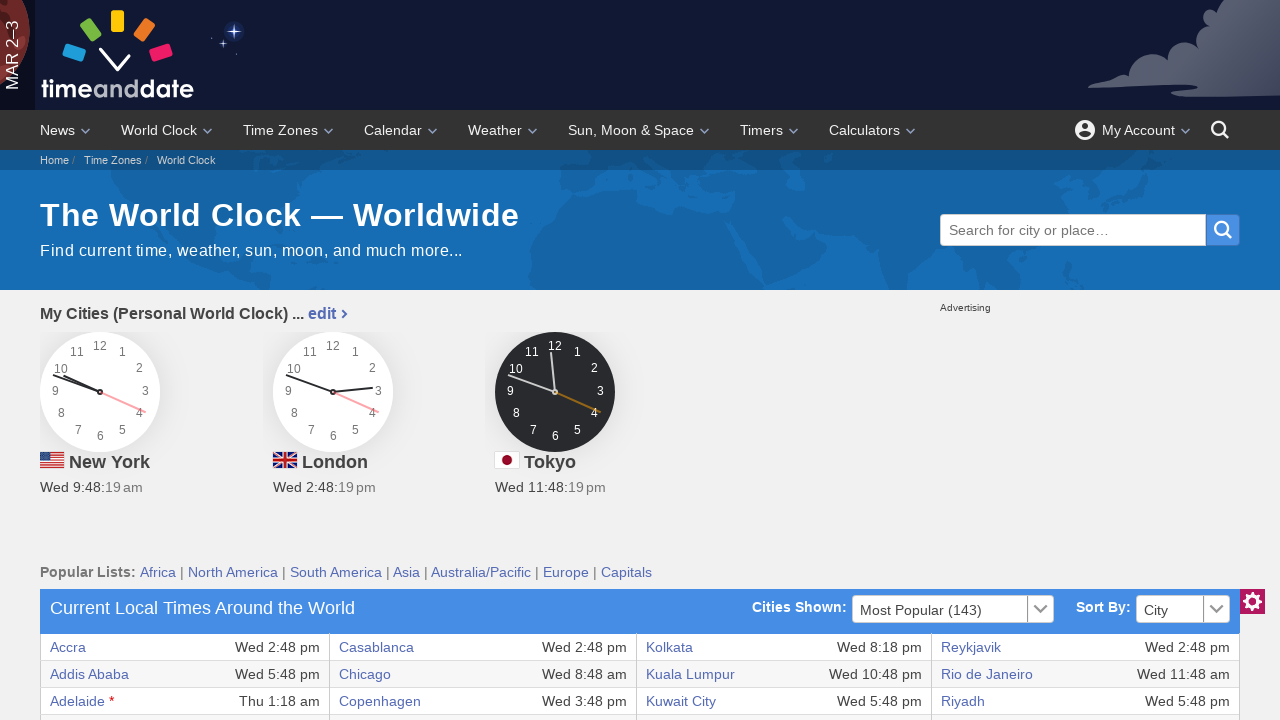